Tests interaction with a chart/graph by scrolling to the graph section and hovering over bar elements to trigger tooltip displays.

Starting URL: https://emicalculator.net/

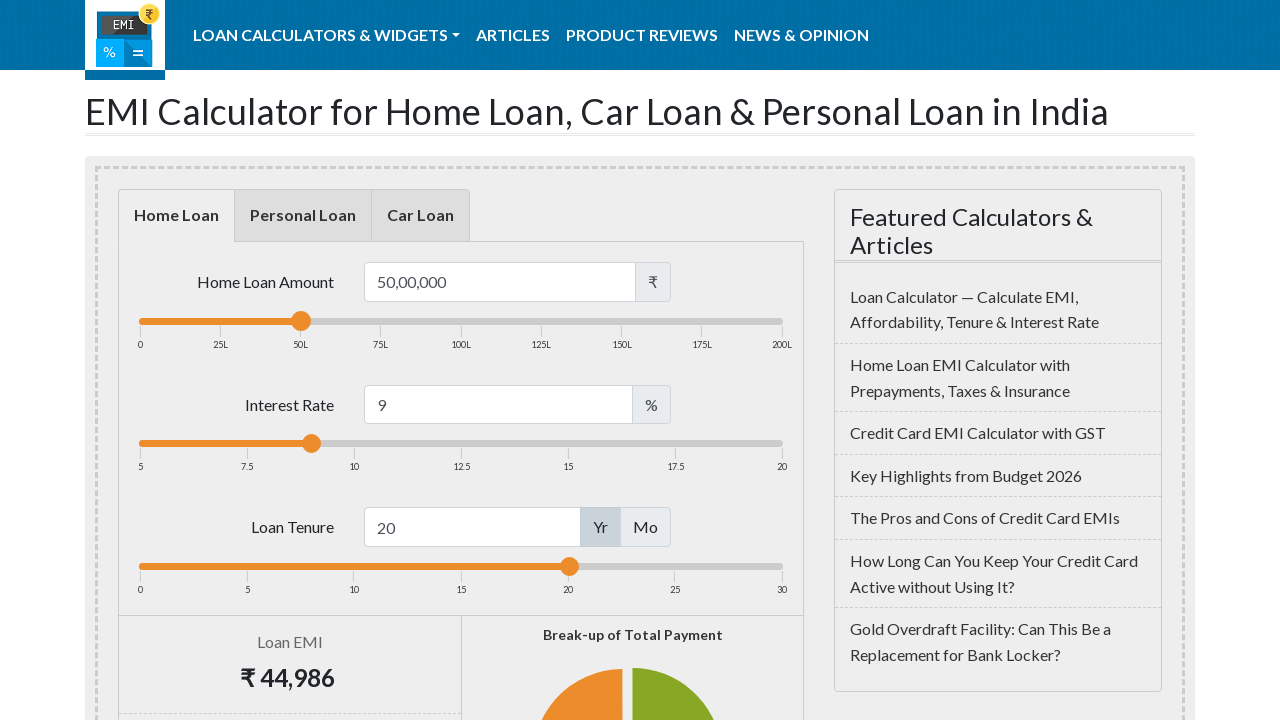

Scrolled down 1250 pixels to reach the graph section
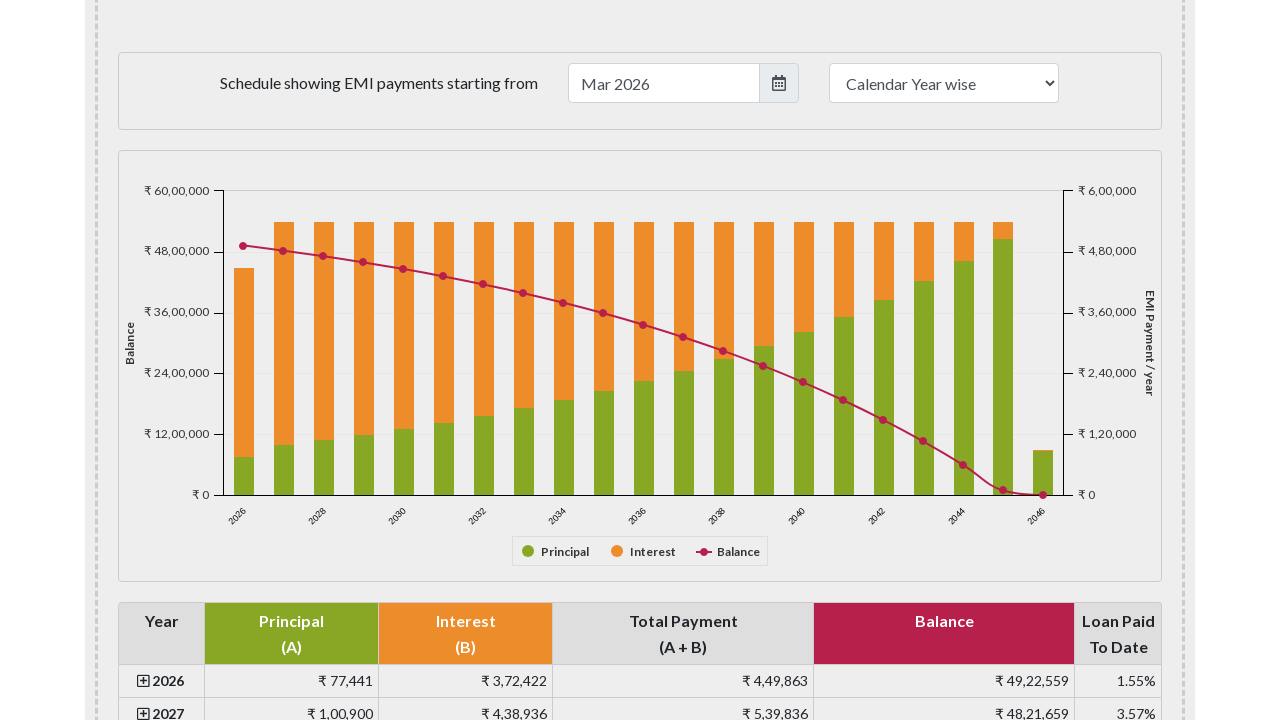

Chart bars loaded and visible
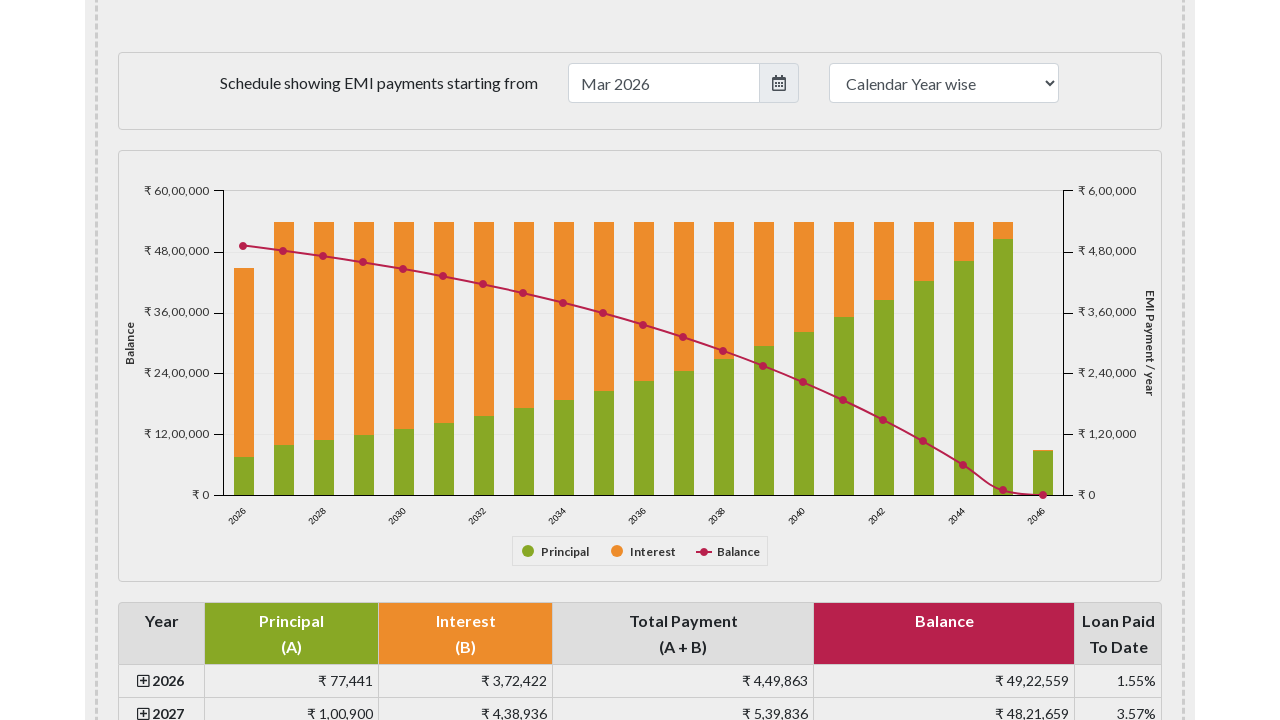

Located 42 bar elements in the chart
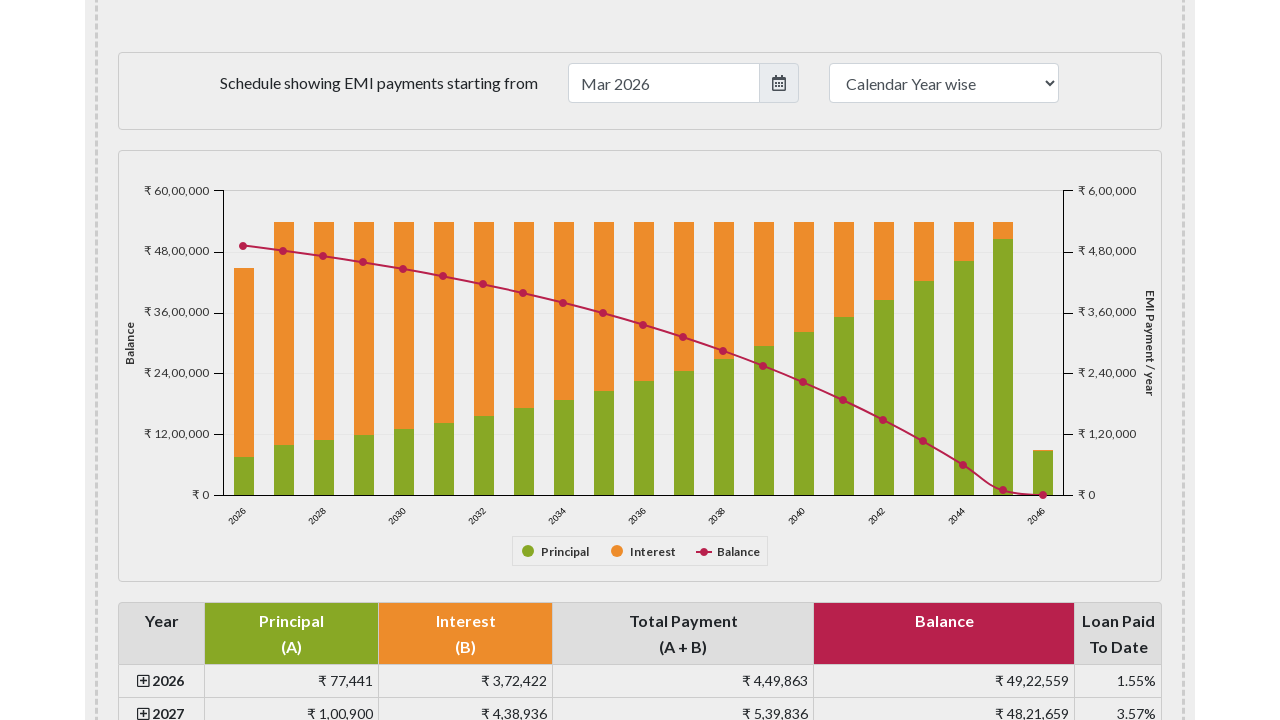

Hovered over bar 1 of 5 at (244, 362) on (//*[local-name()='svg']//*[name()='g' and @class='highcharts-series-group'])[2]
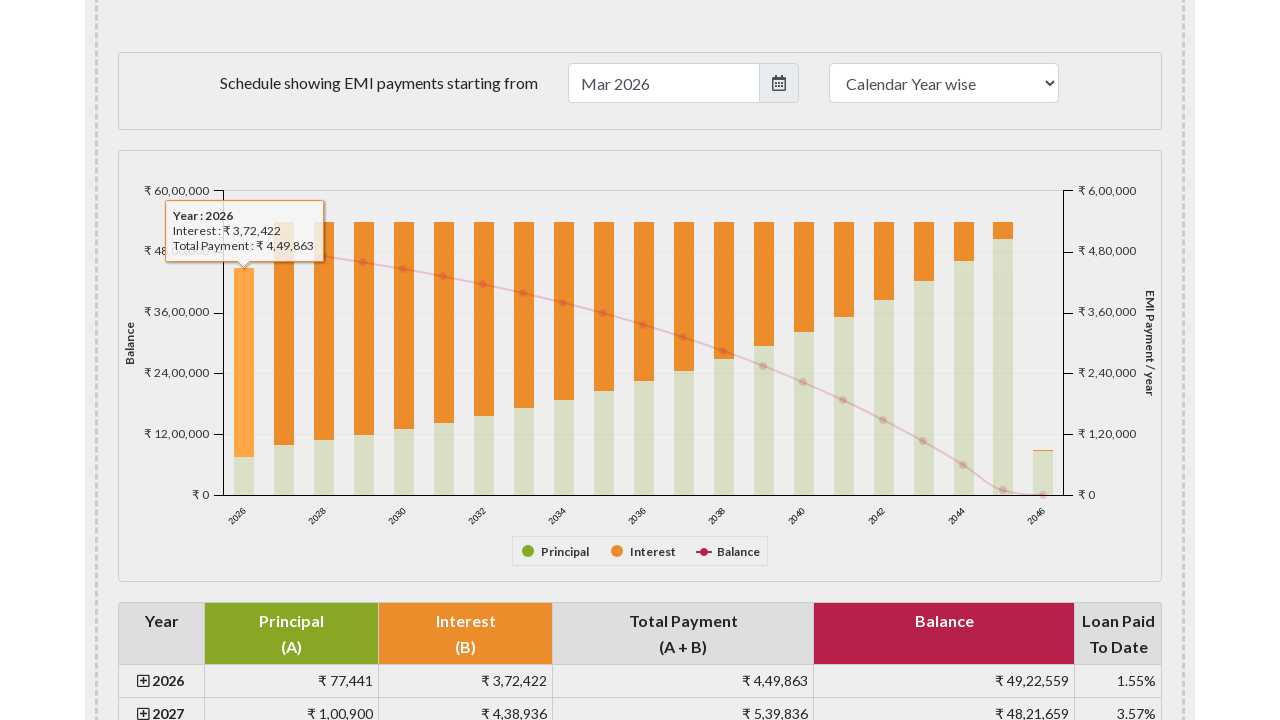

Waited 500ms for tooltip to appear on bar 1
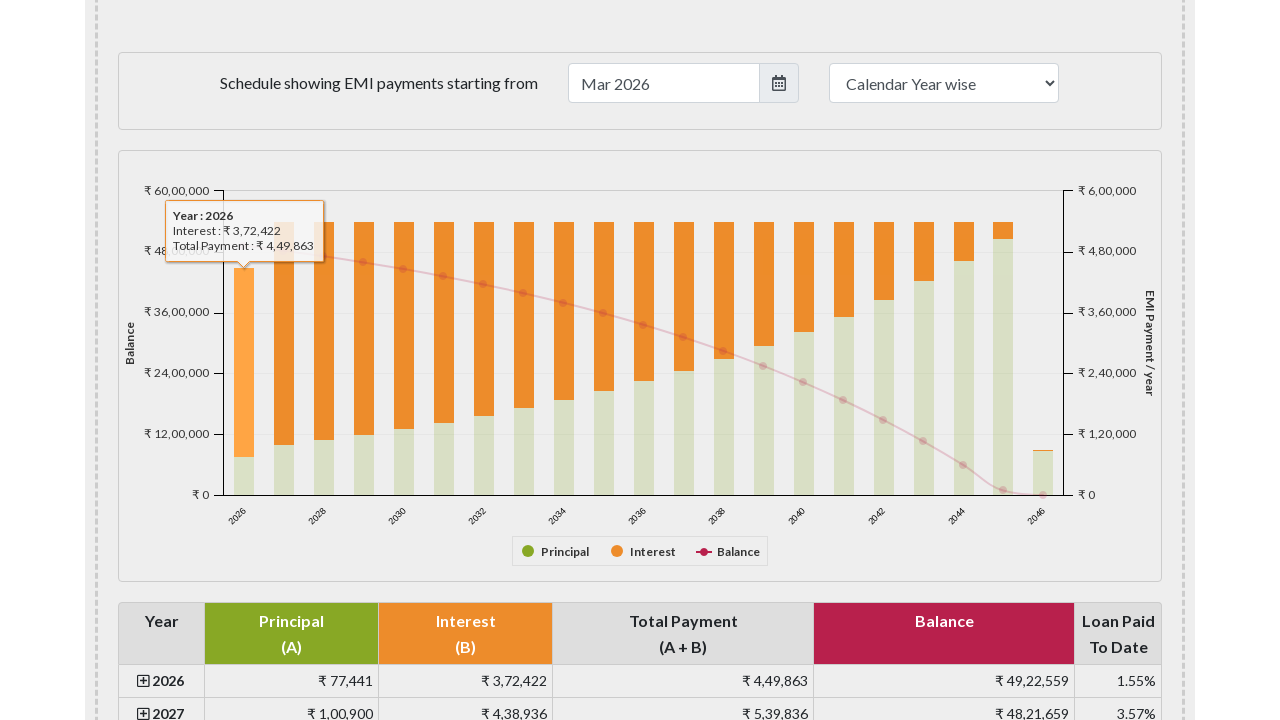

Verified tooltip text appeared for bar 1
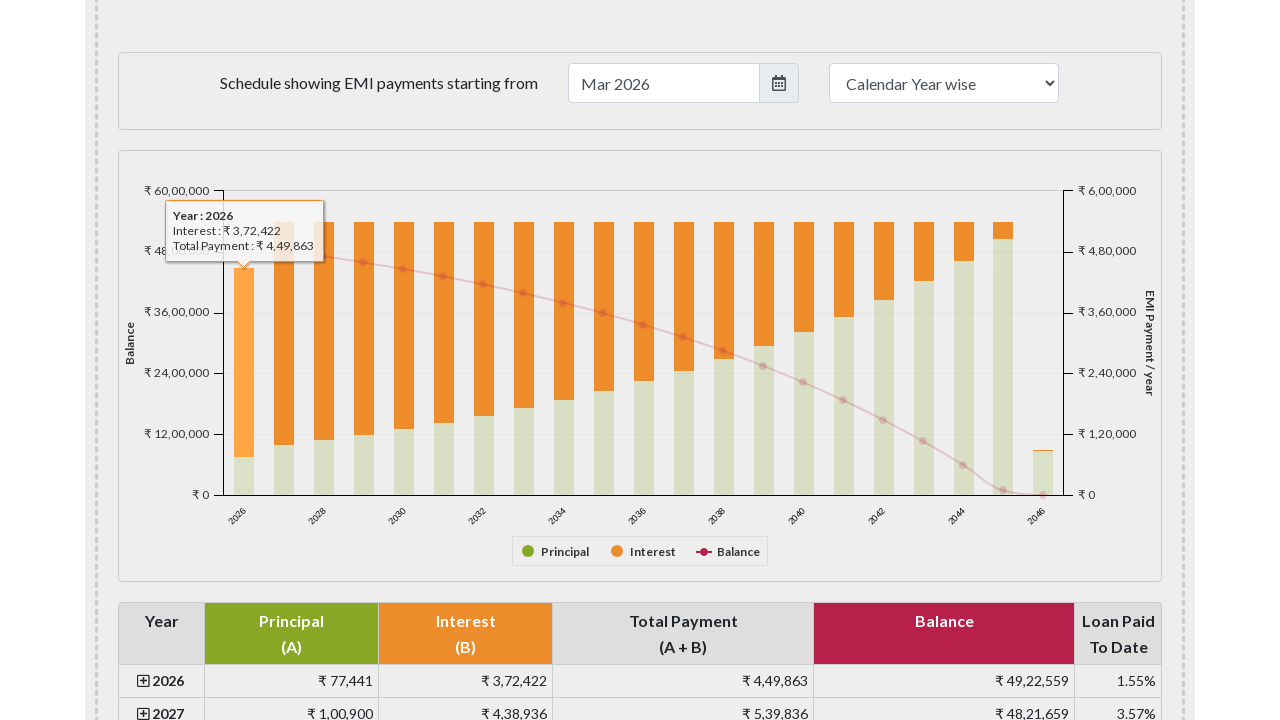

Hovered over bar 2 of 5 at (284, 333) on (//*[local-name()='svg']//*[name()='g' and @class='highcharts-series-group'])[2]
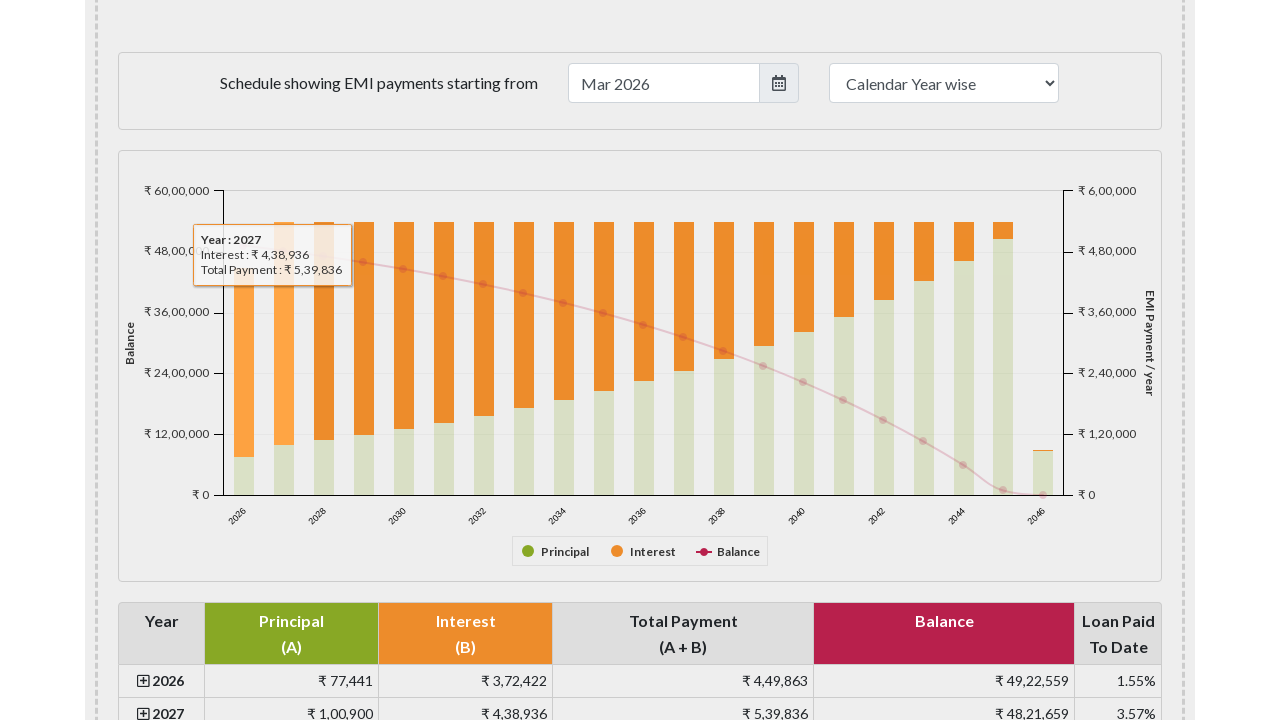

Waited 500ms for tooltip to appear on bar 2
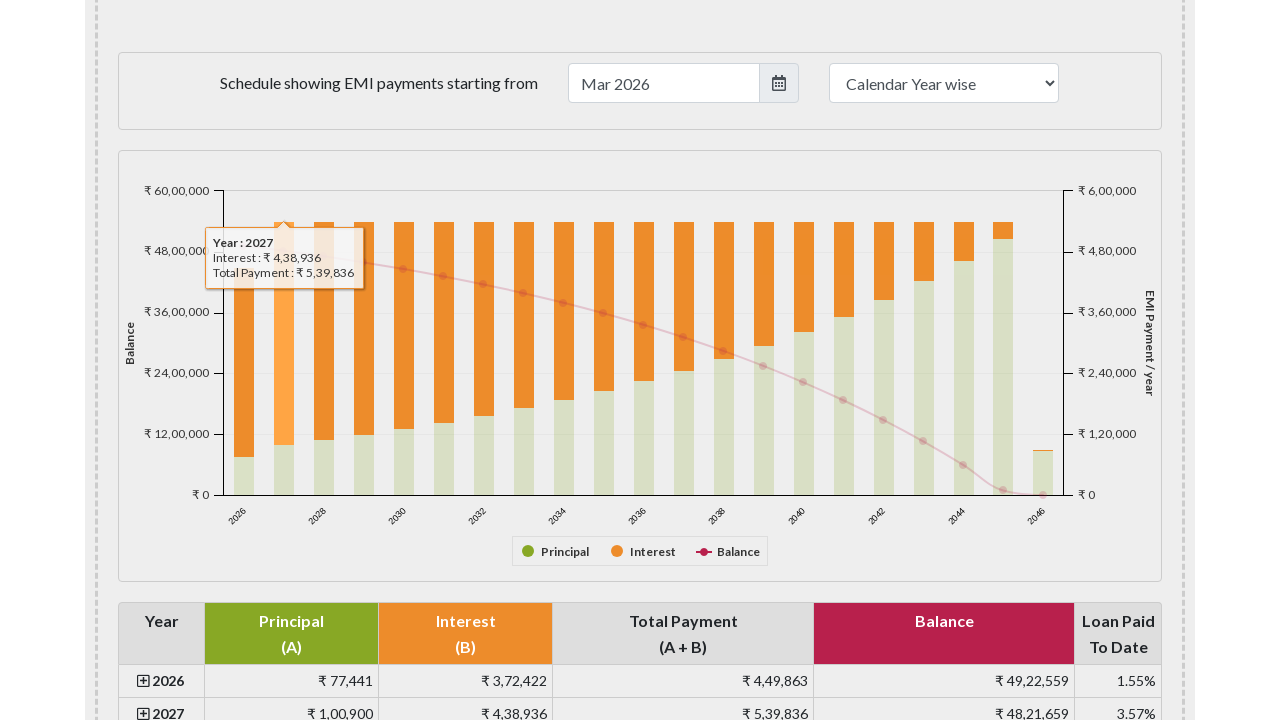

Verified tooltip text appeared for bar 2
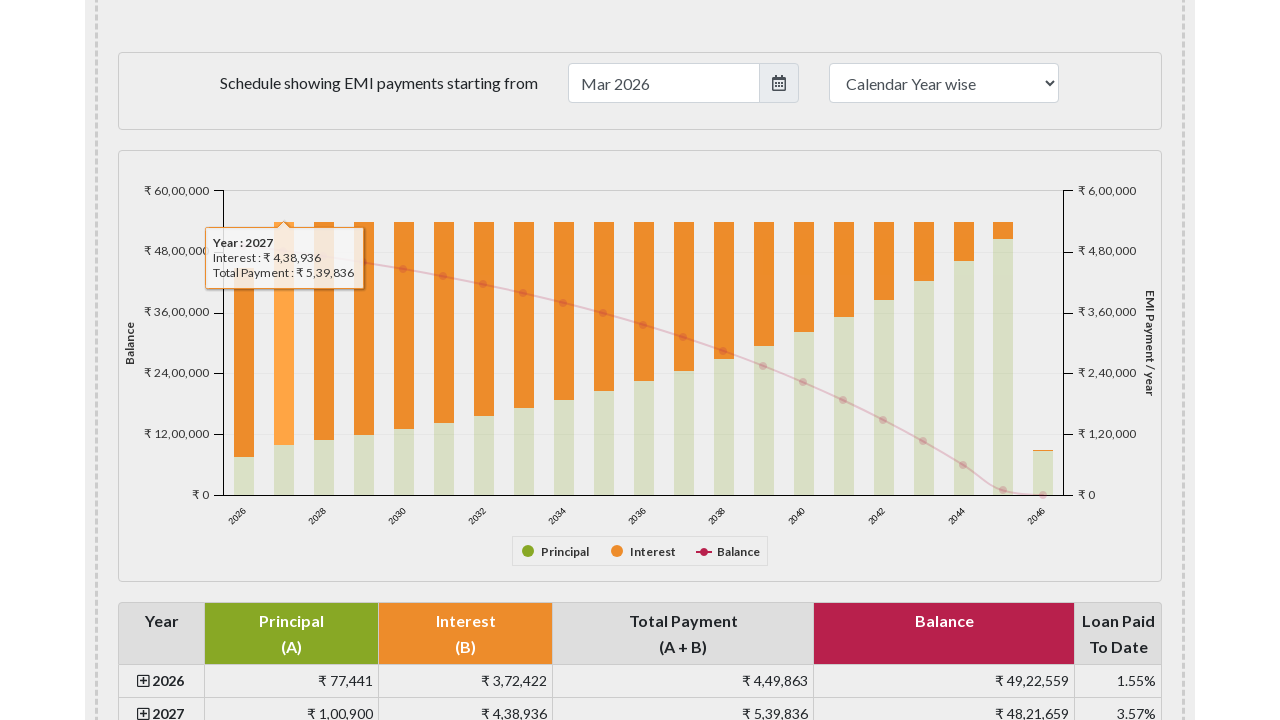

Hovered over bar 3 of 5 at (324, 331) on (//*[local-name()='svg']//*[name()='g' and @class='highcharts-series-group'])[2]
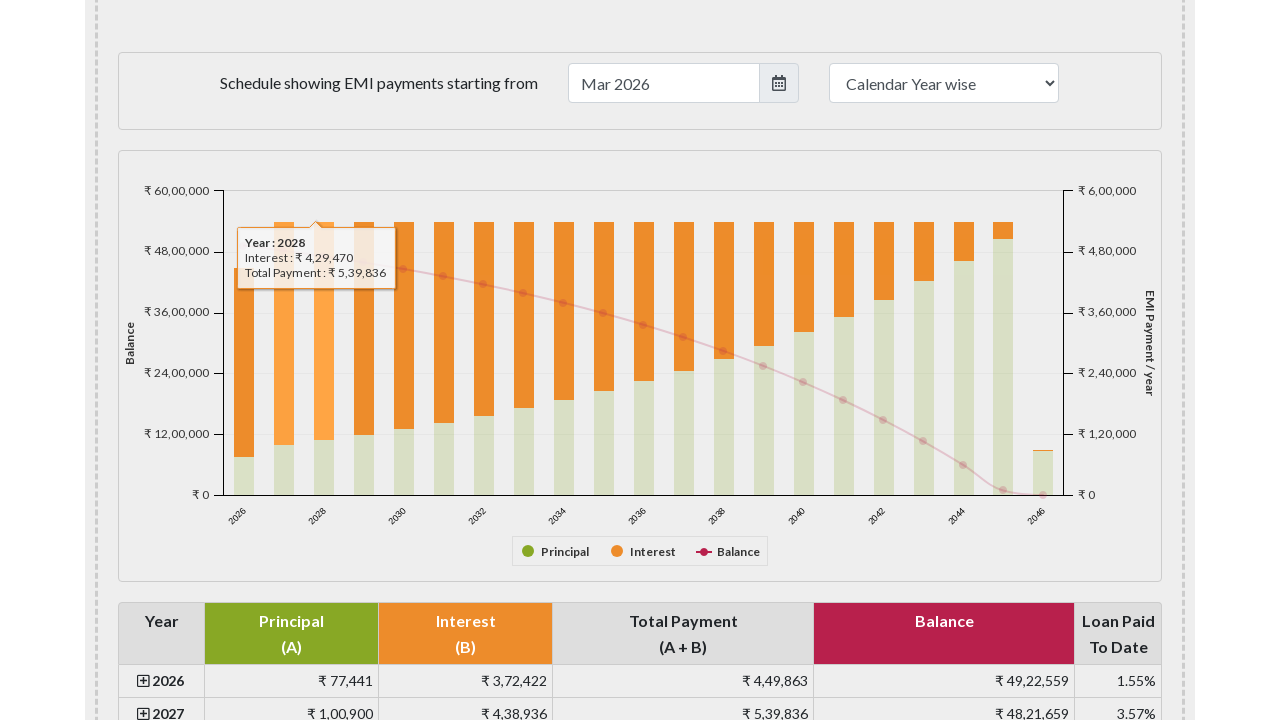

Waited 500ms for tooltip to appear on bar 3
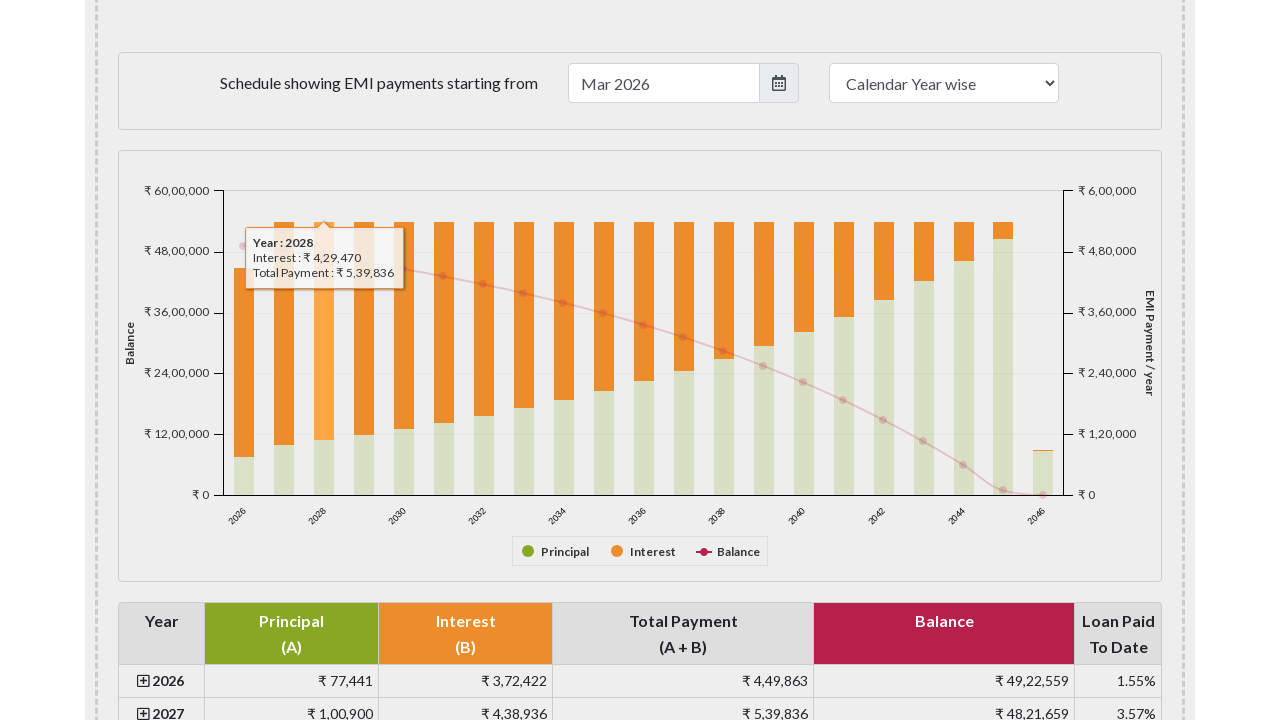

Verified tooltip text appeared for bar 3
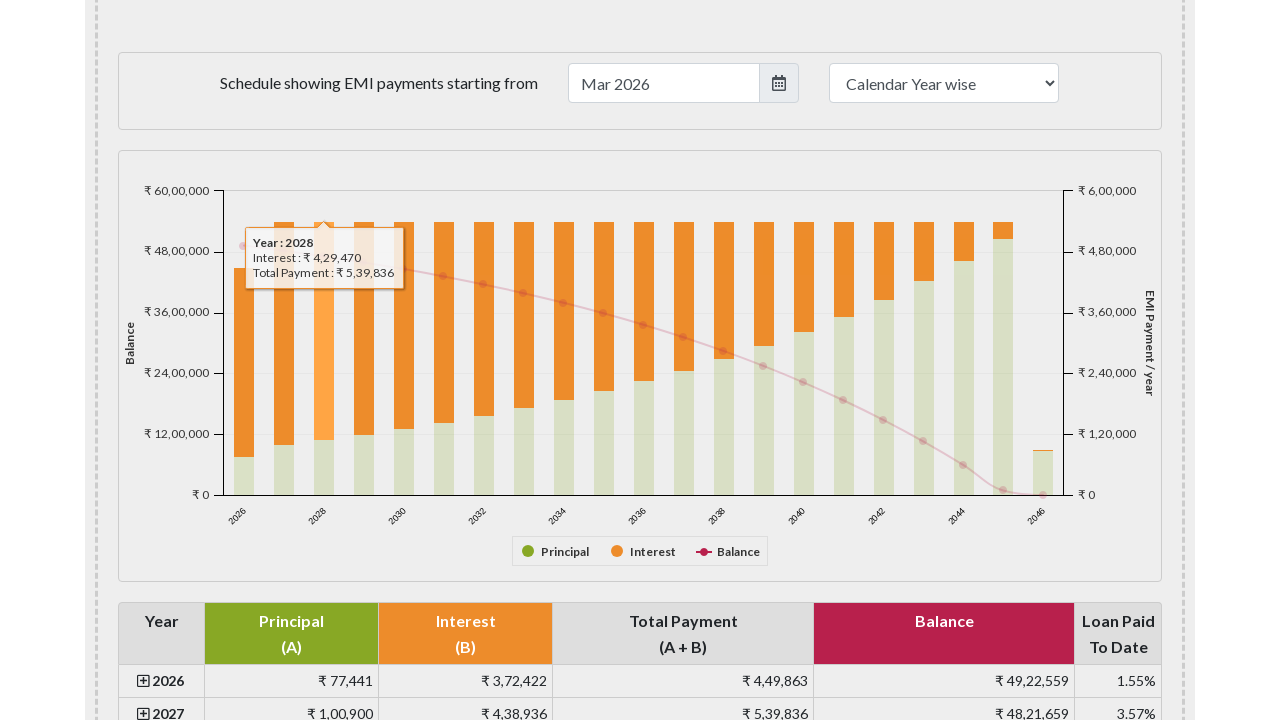

Hovered over bar 4 of 5 at (364, 328) on (//*[local-name()='svg']//*[name()='g' and @class='highcharts-series-group'])[2]
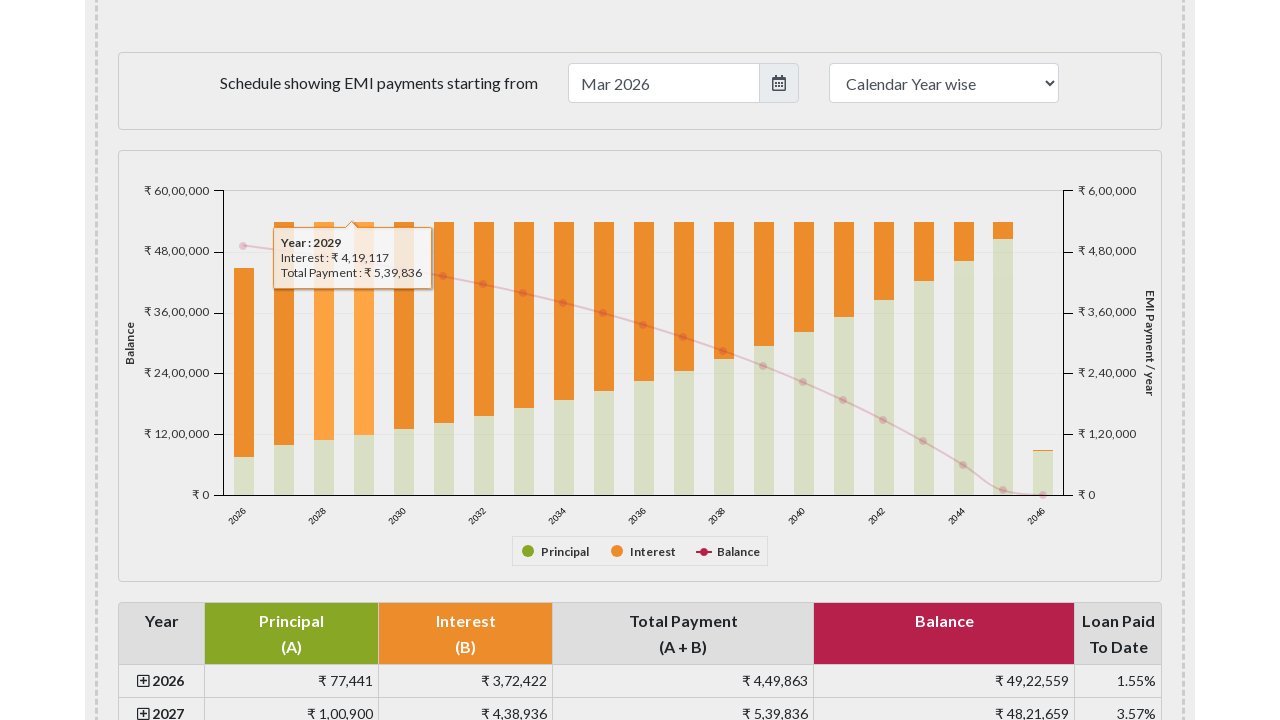

Waited 500ms for tooltip to appear on bar 4
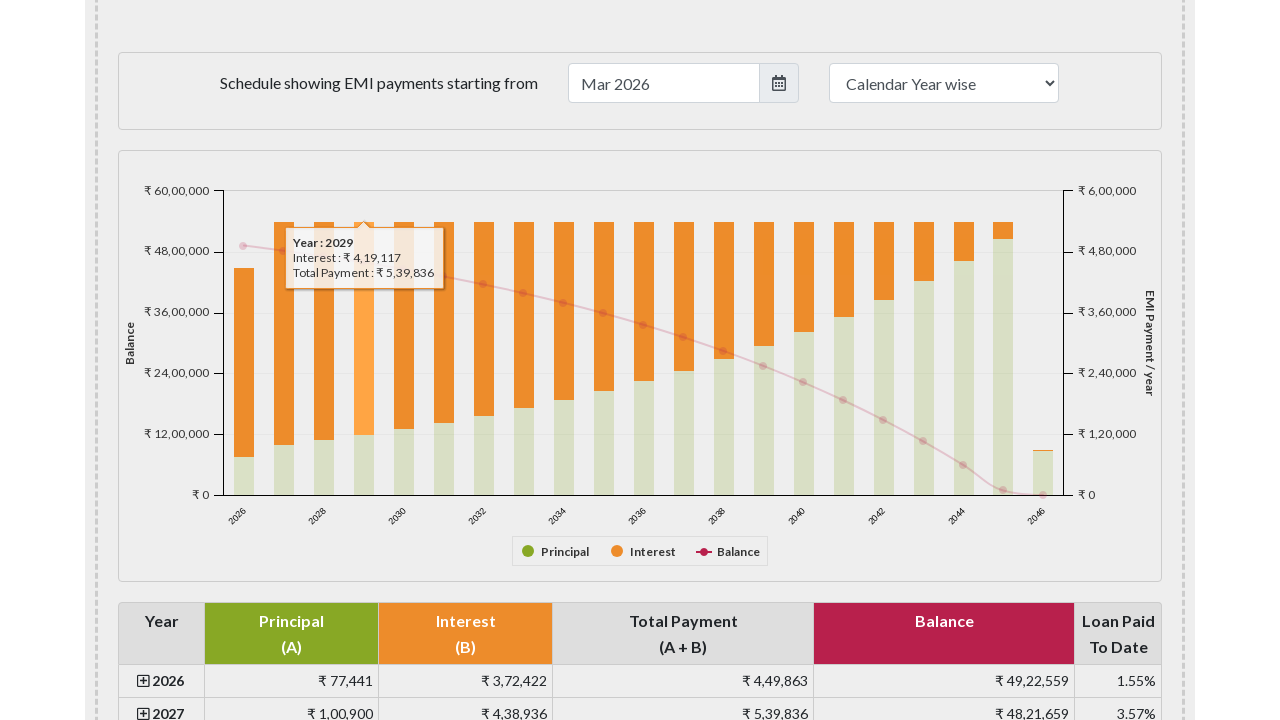

Verified tooltip text appeared for bar 4
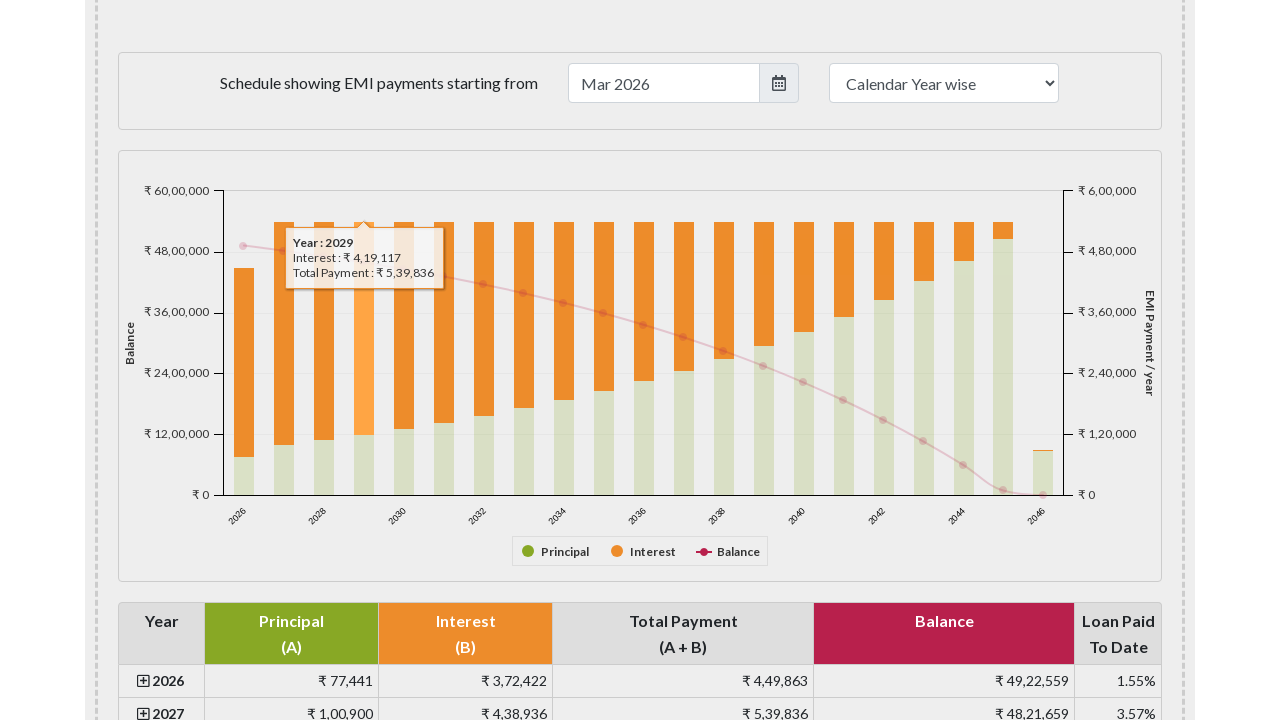

Hovered over bar 5 of 5 at (404, 325) on (//*[local-name()='svg']//*[name()='g' and @class='highcharts-series-group'])[2]
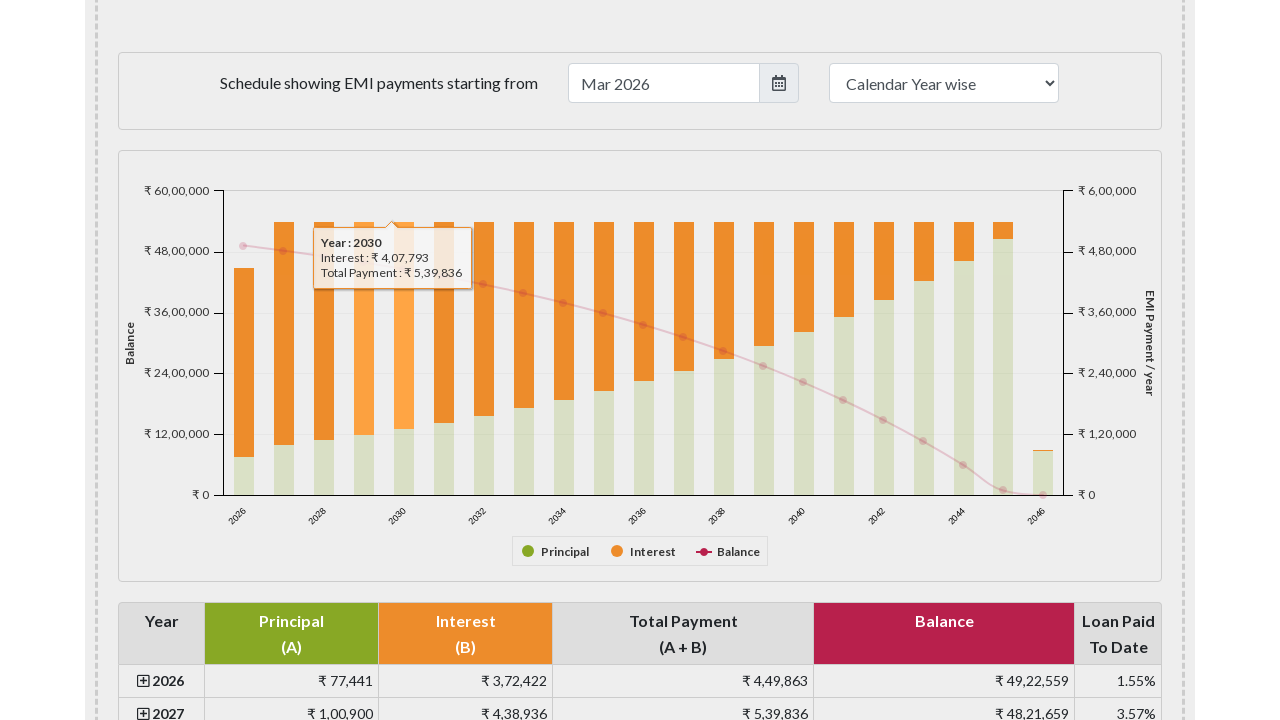

Waited 500ms for tooltip to appear on bar 5
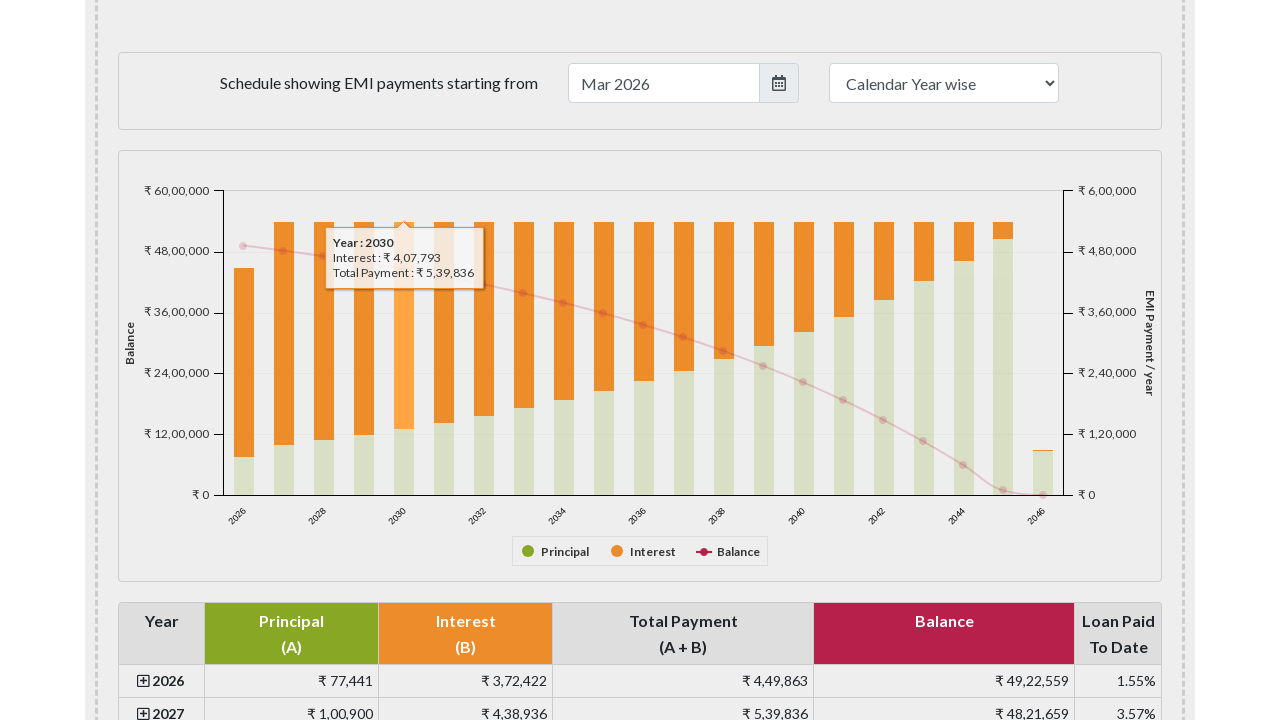

Verified tooltip text appeared for bar 5
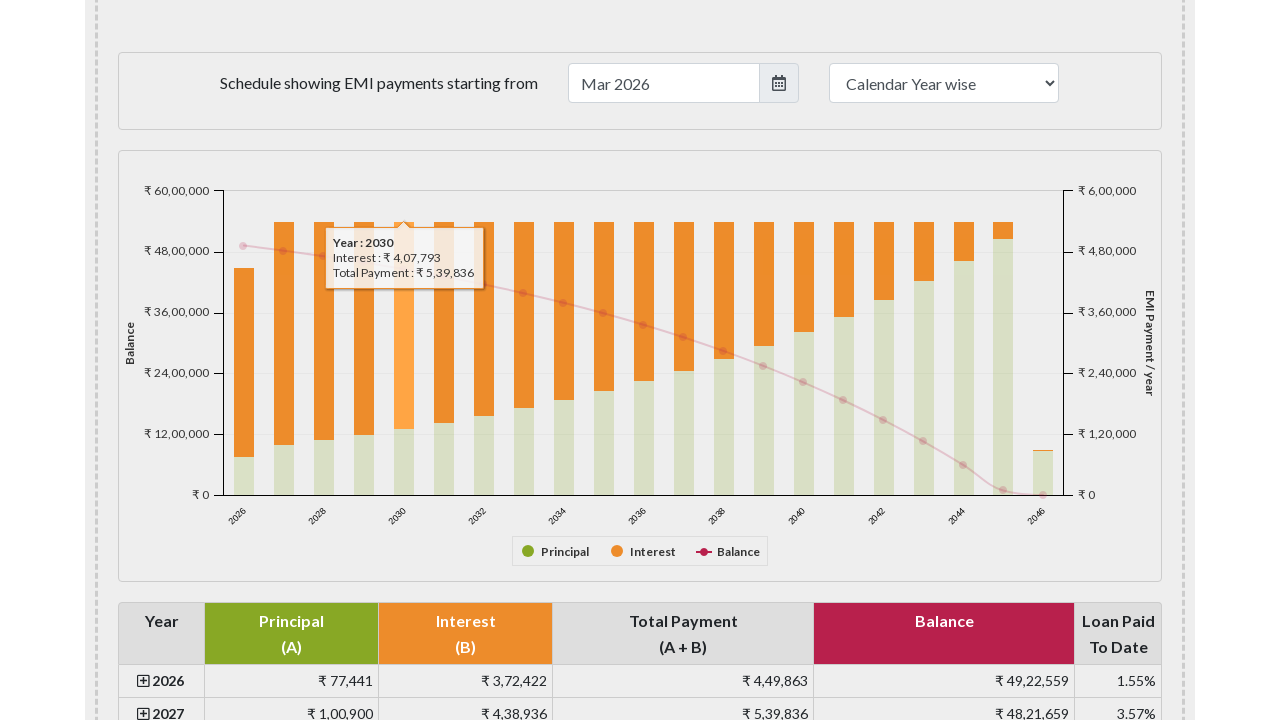

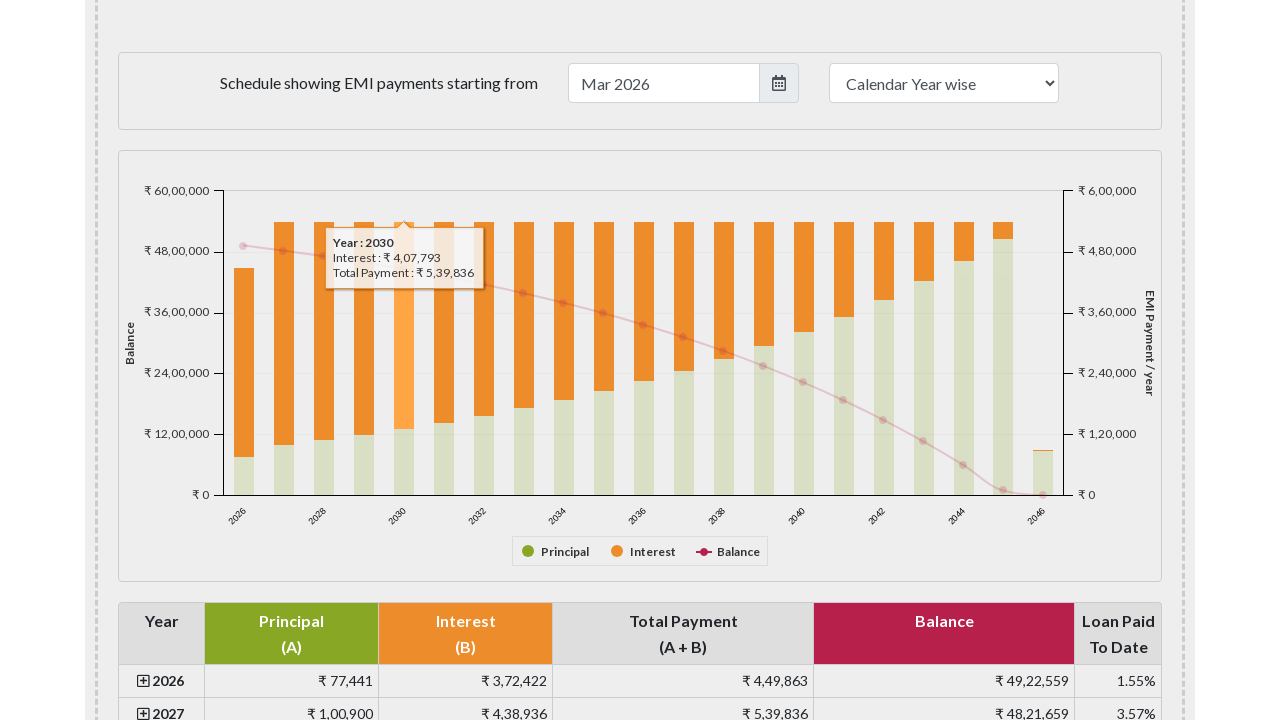